Tests enabling and disabling a text input field by clicking Enable/Disable buttons and typing text when enabled.

Starting URL: https://the-internet.herokuapp.com/dynamic_controls

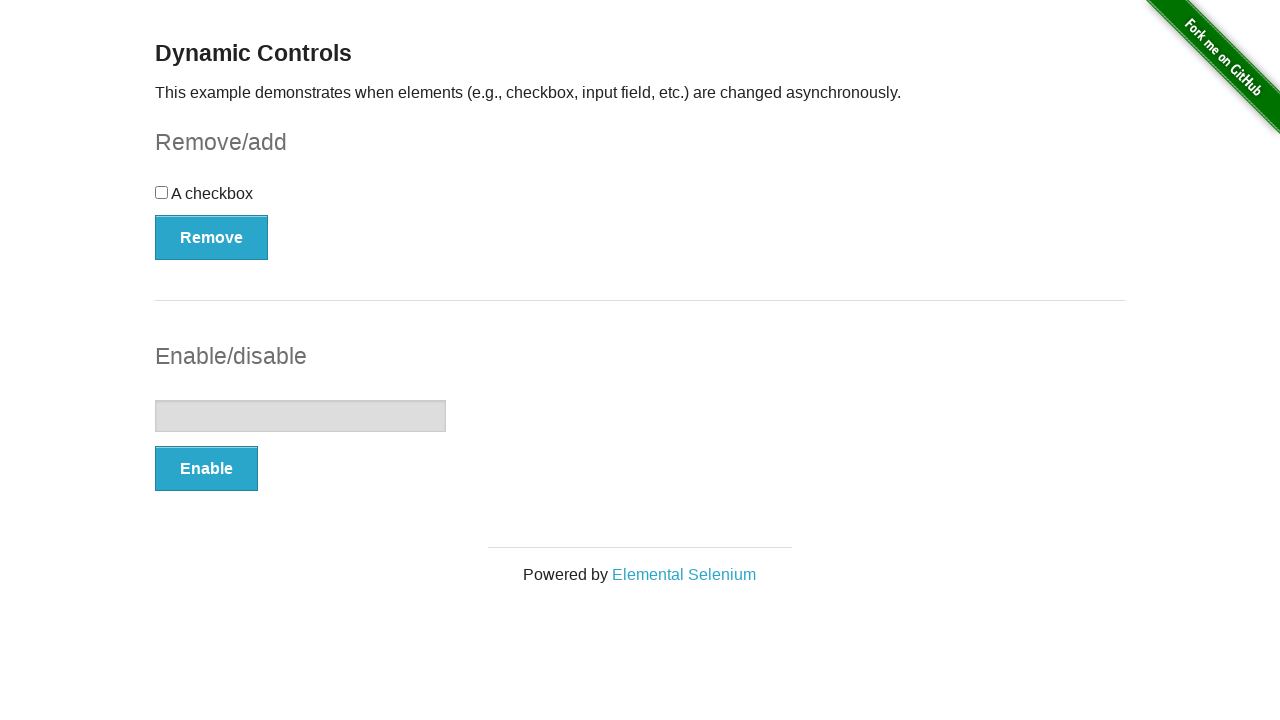

Clicked Enable button to enable text input field at (206, 469) on xpath=//button[text()='Enable']
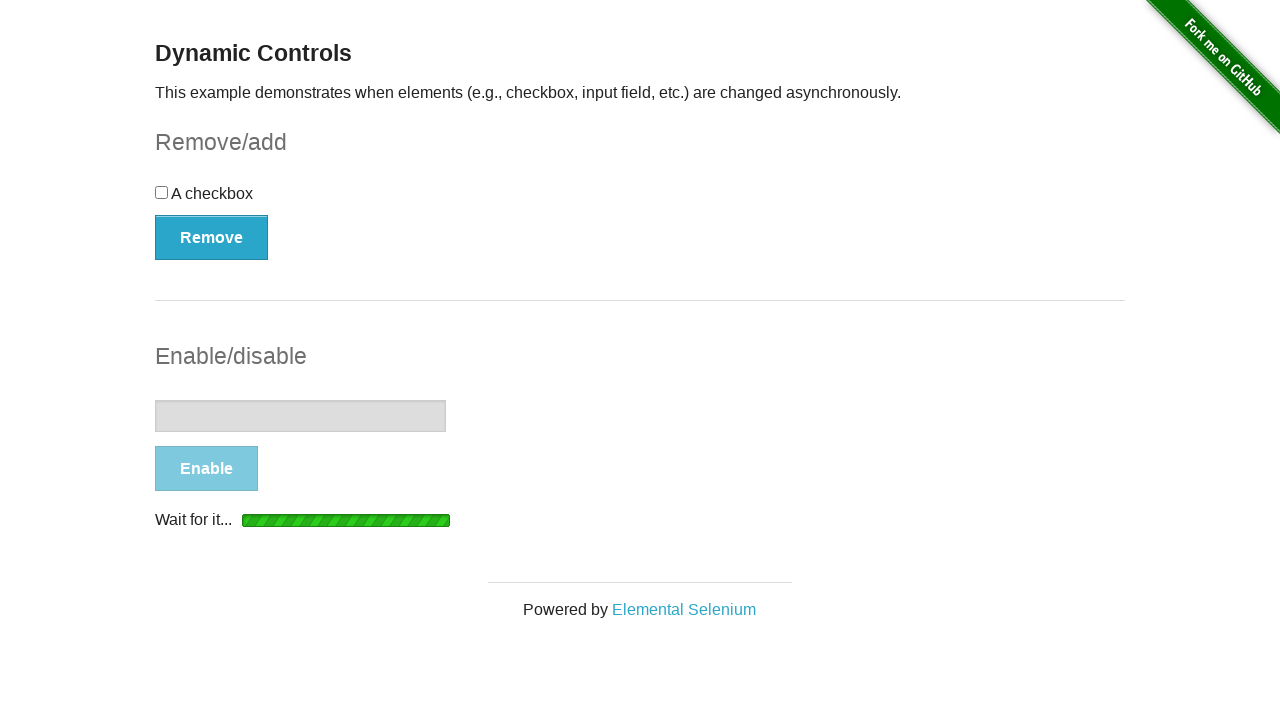

Text input field is now enabled
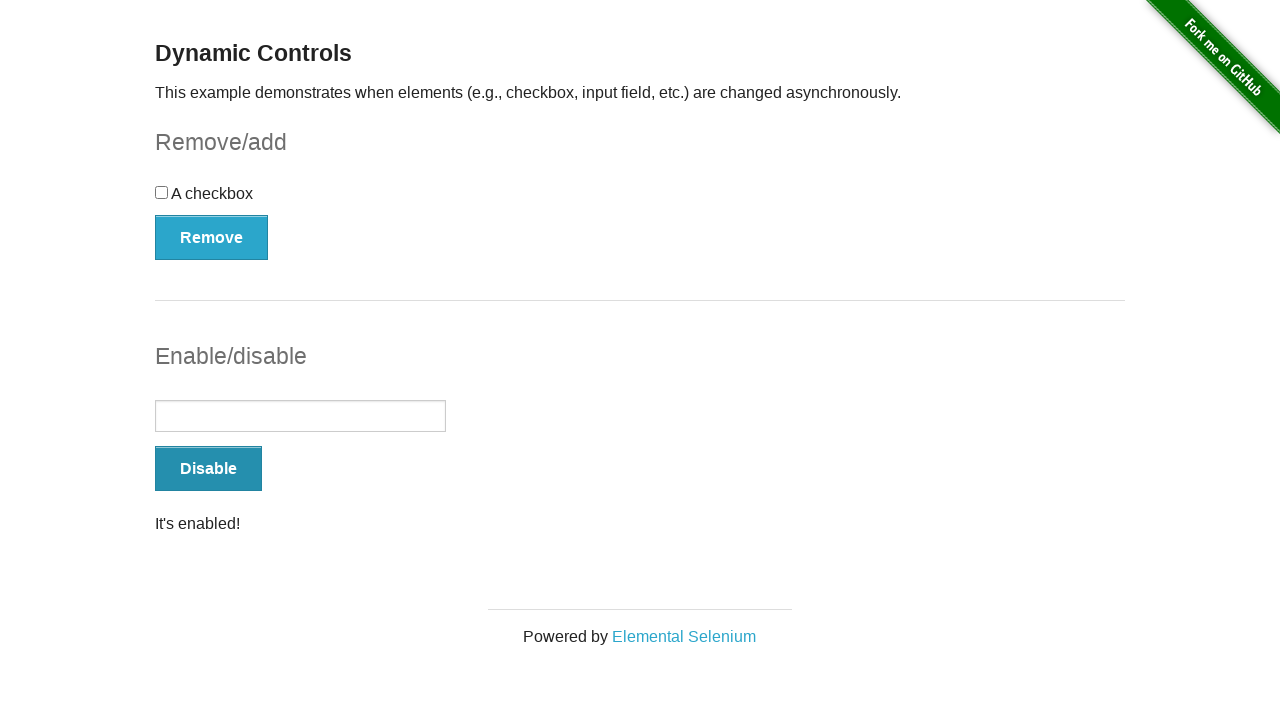

Typed 'Hi guys, I'm Eminem!' into the enabled text field on input[type='text']
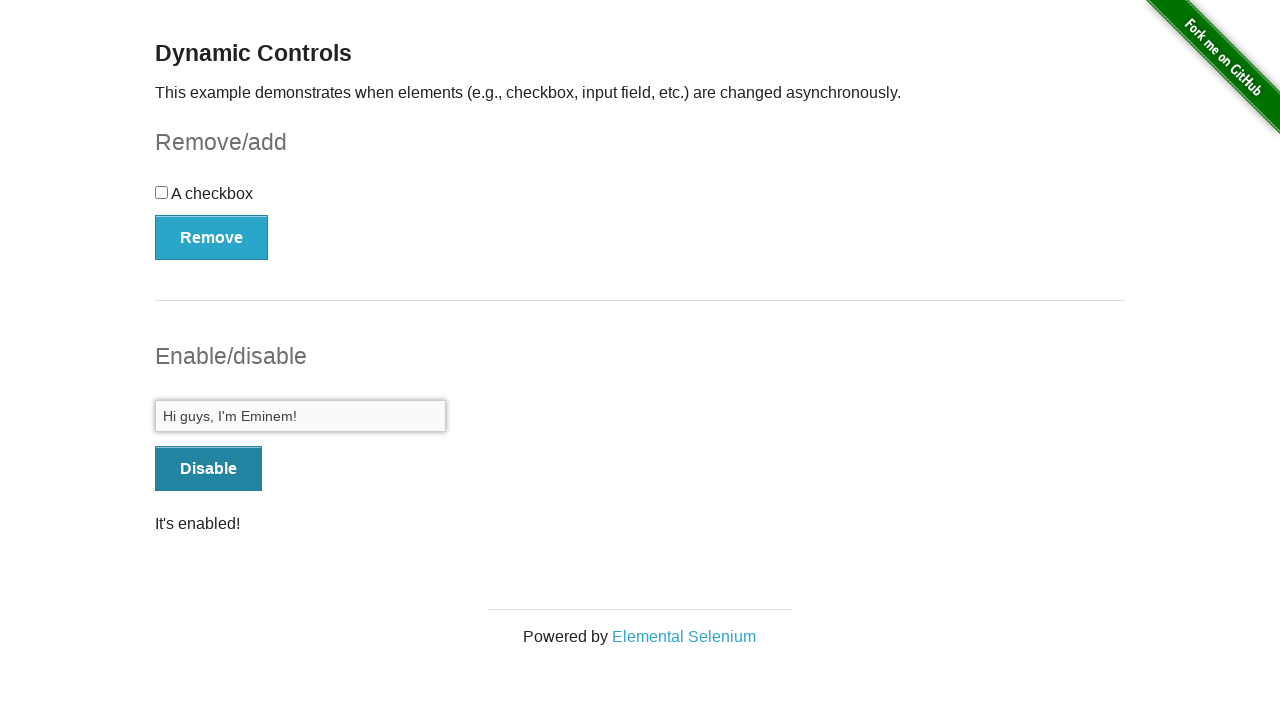

Clicked Disable button to disable text input field at (208, 469) on xpath=//button[text()='Disable']
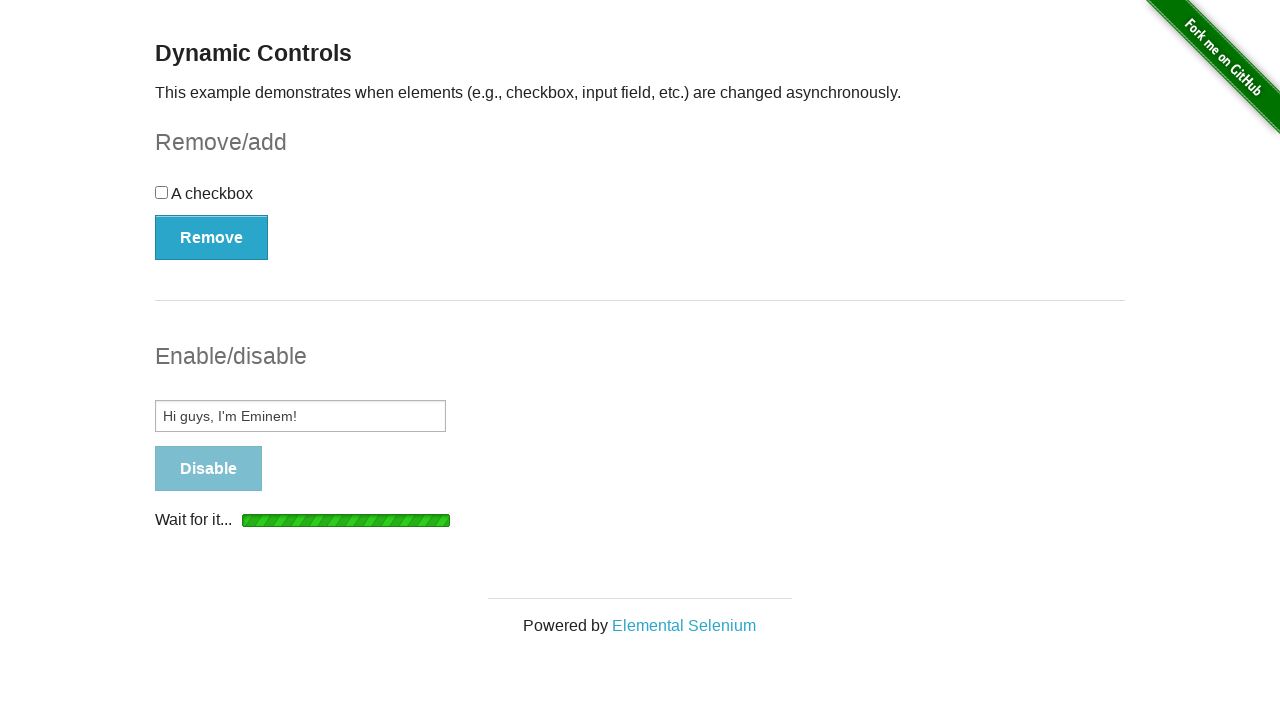

Text input field is now disabled and Enable button is visible
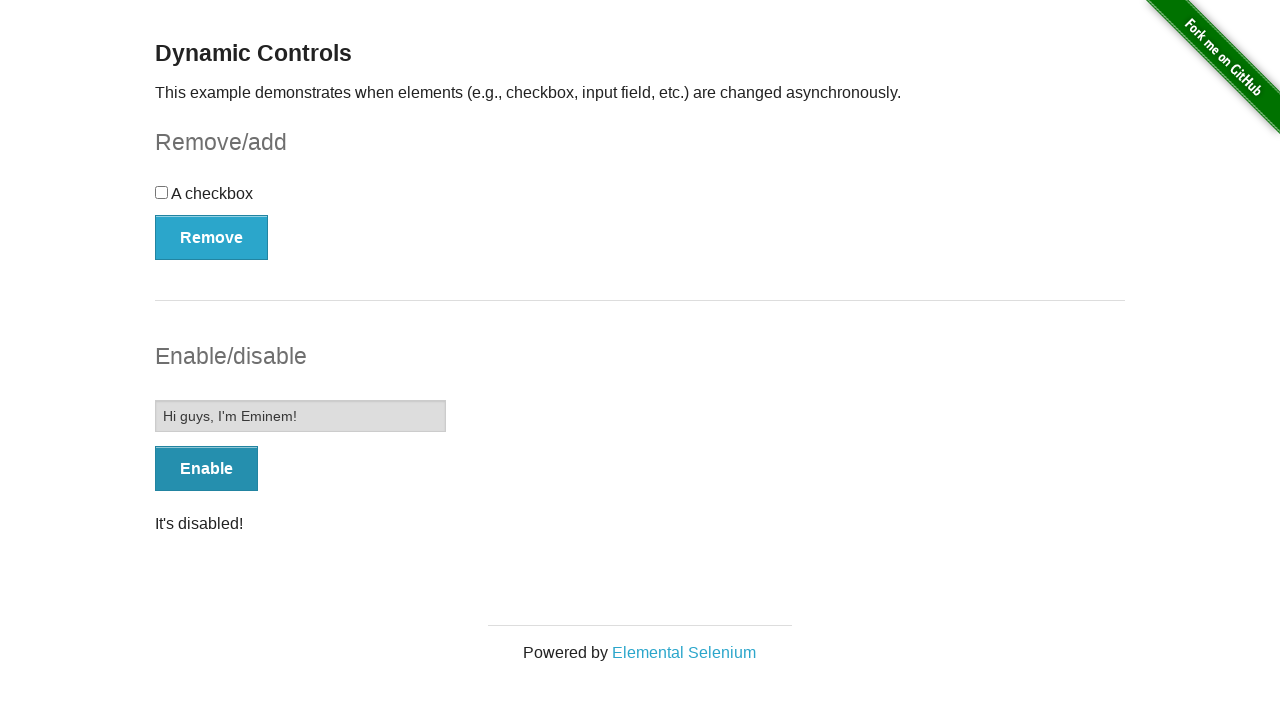

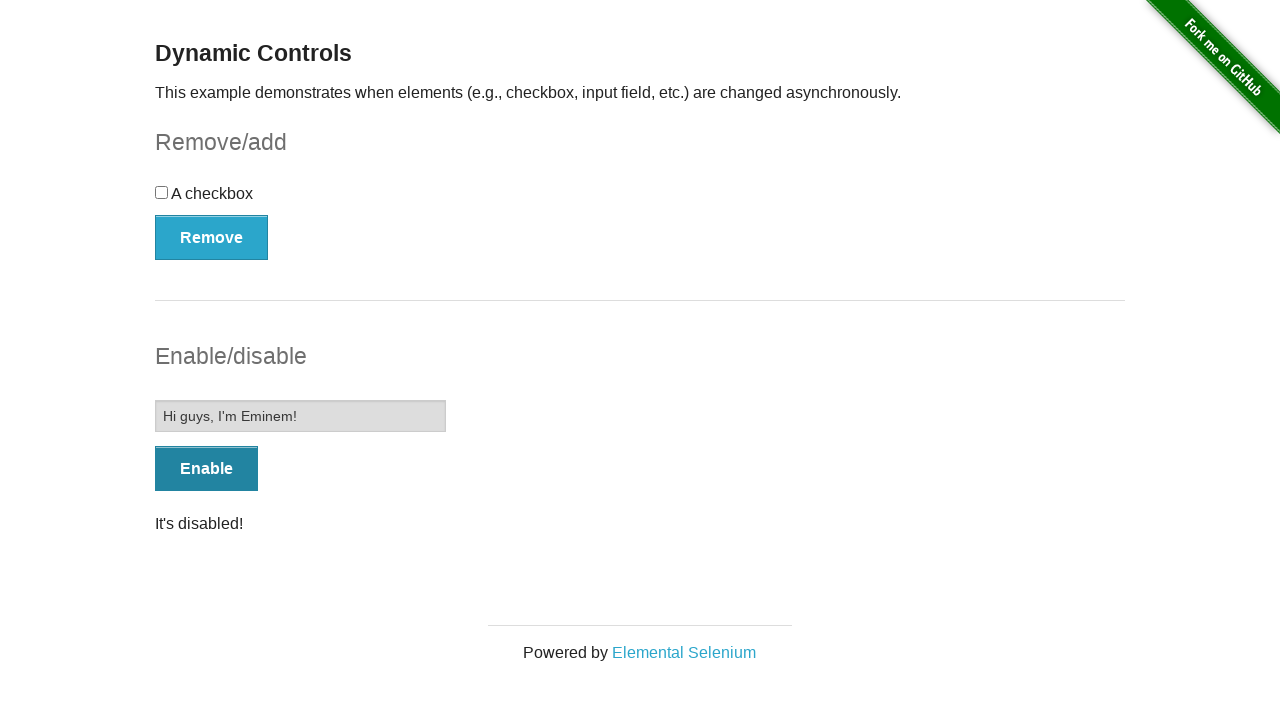